Tests that leading tabs and spaces are trimmed when saving a todo edit

Starting URL: https://todomvc.com/examples/typescript-angular/#/

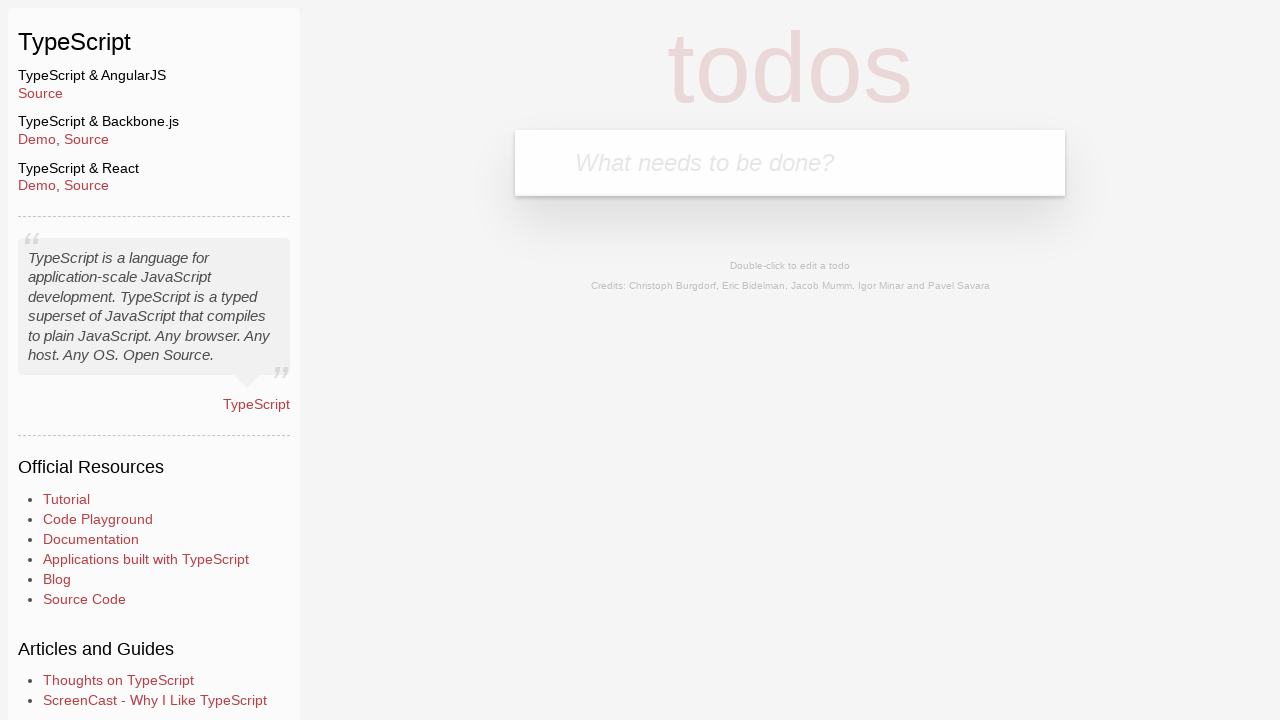

Filled new todo input with 'Lorem' on .new-todo
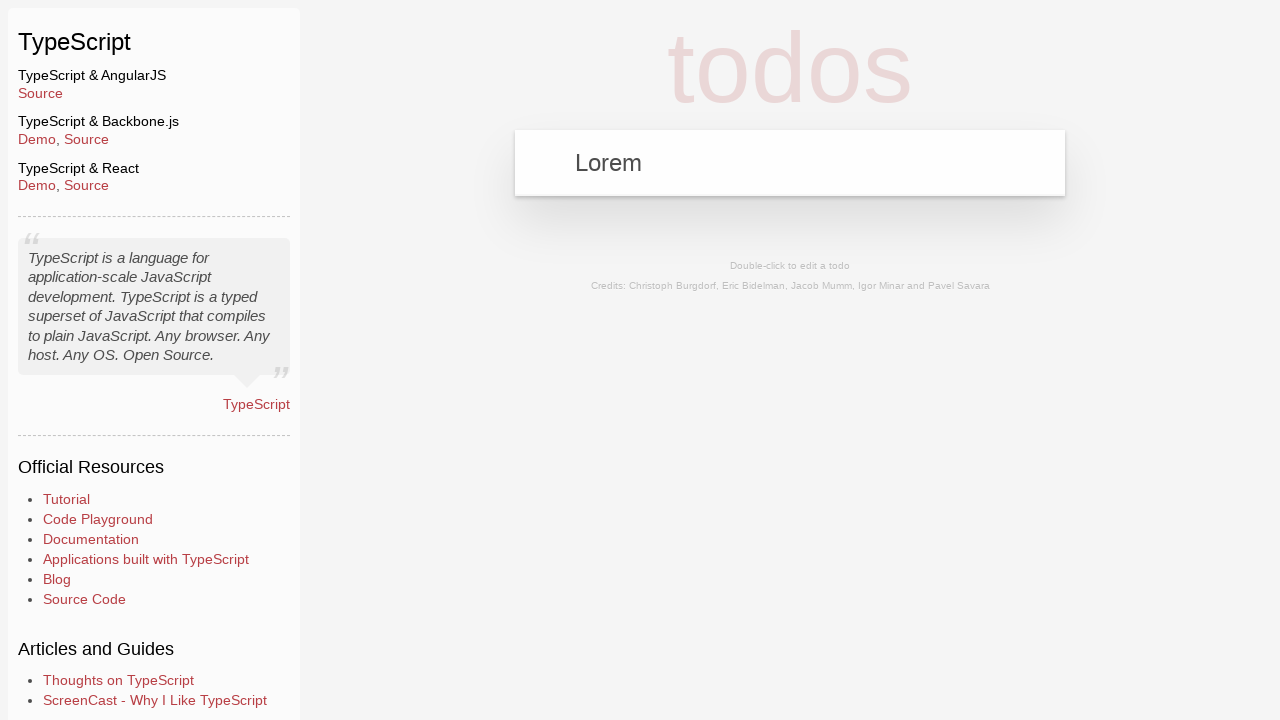

Pressed Enter to create new todo on .new-todo
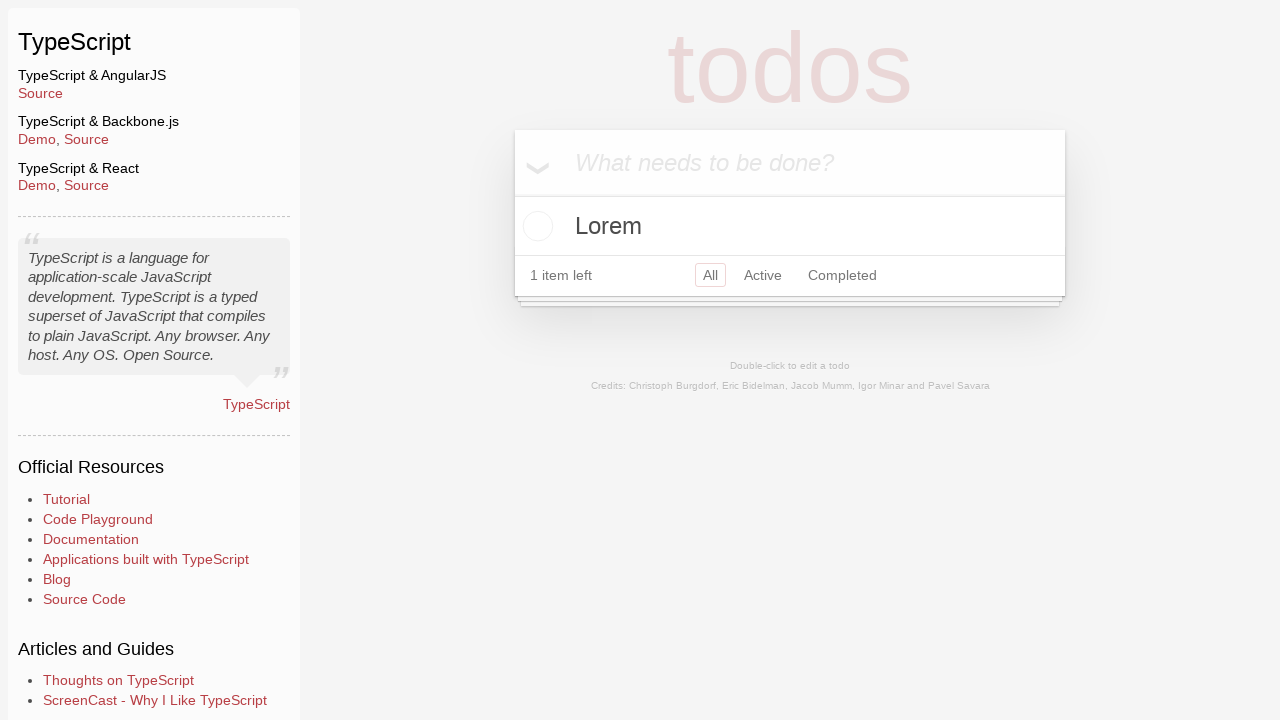

Double-clicked todo to enter edit mode at (790, 226) on text=Lorem
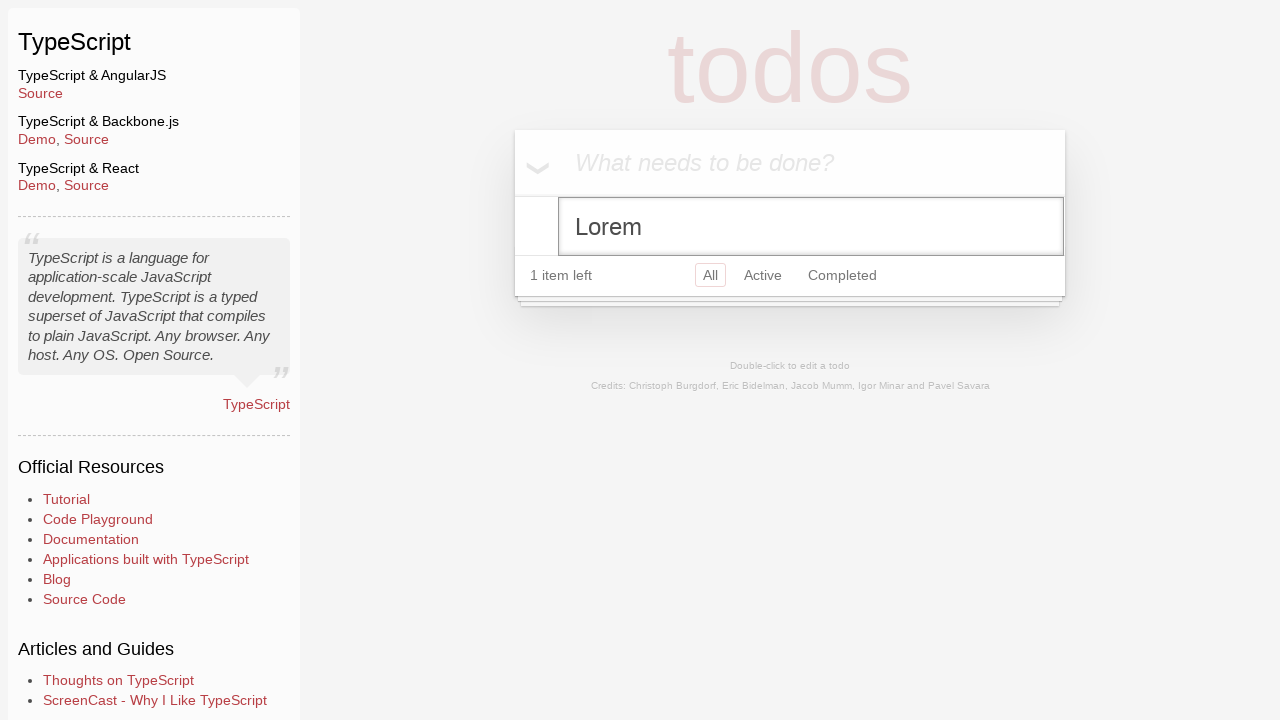

Filled edit field with text containing leading tabs and spaces on .edit
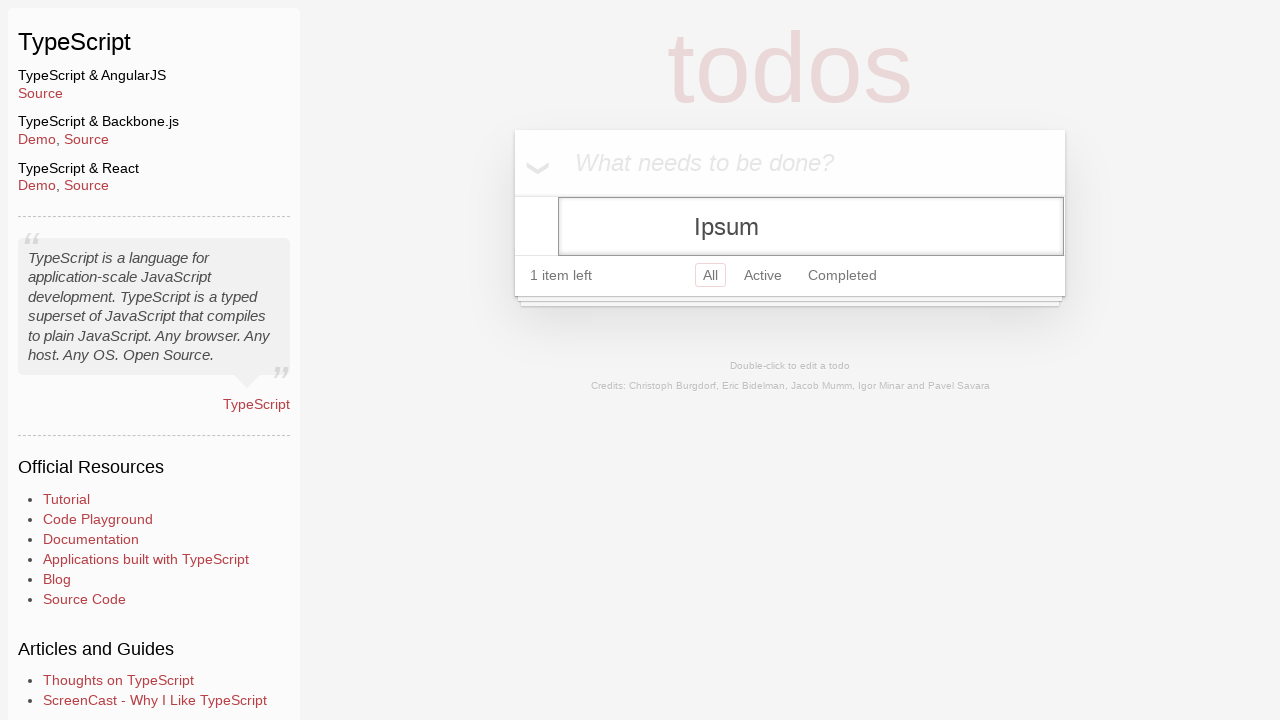

Blurred edit field to trigger save
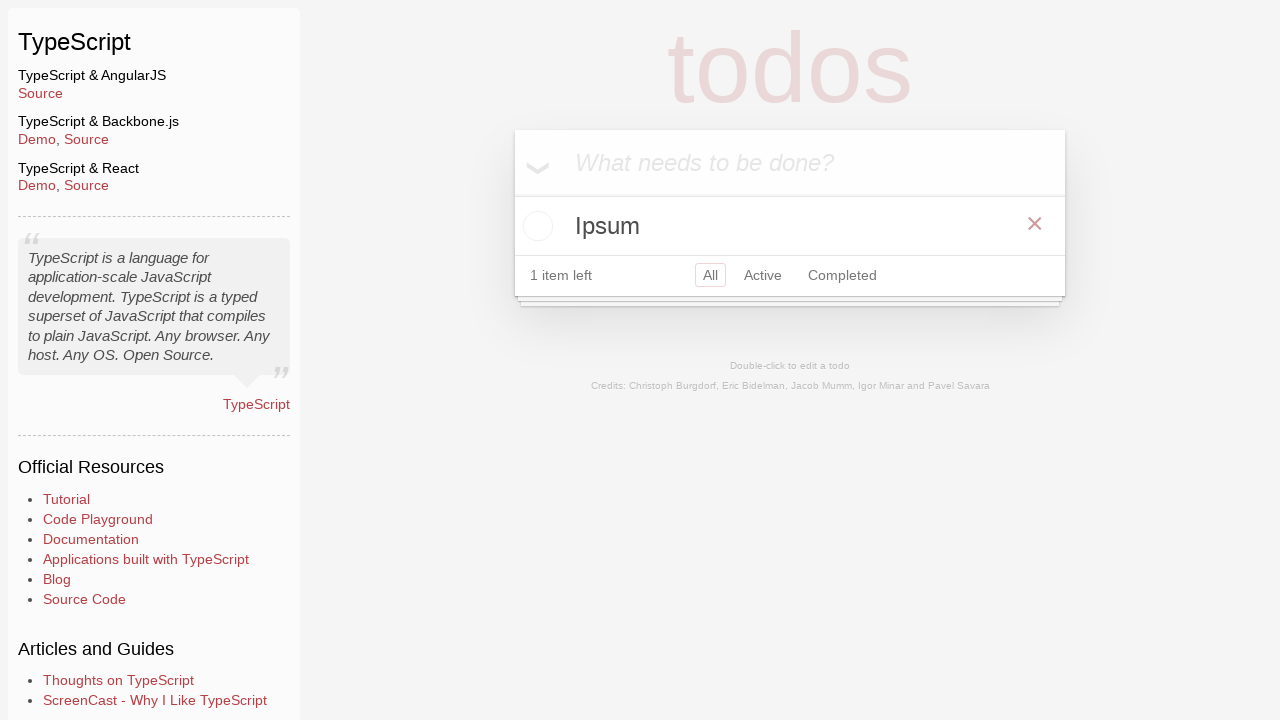

Verified that leading tabs and spaces were trimmed on save
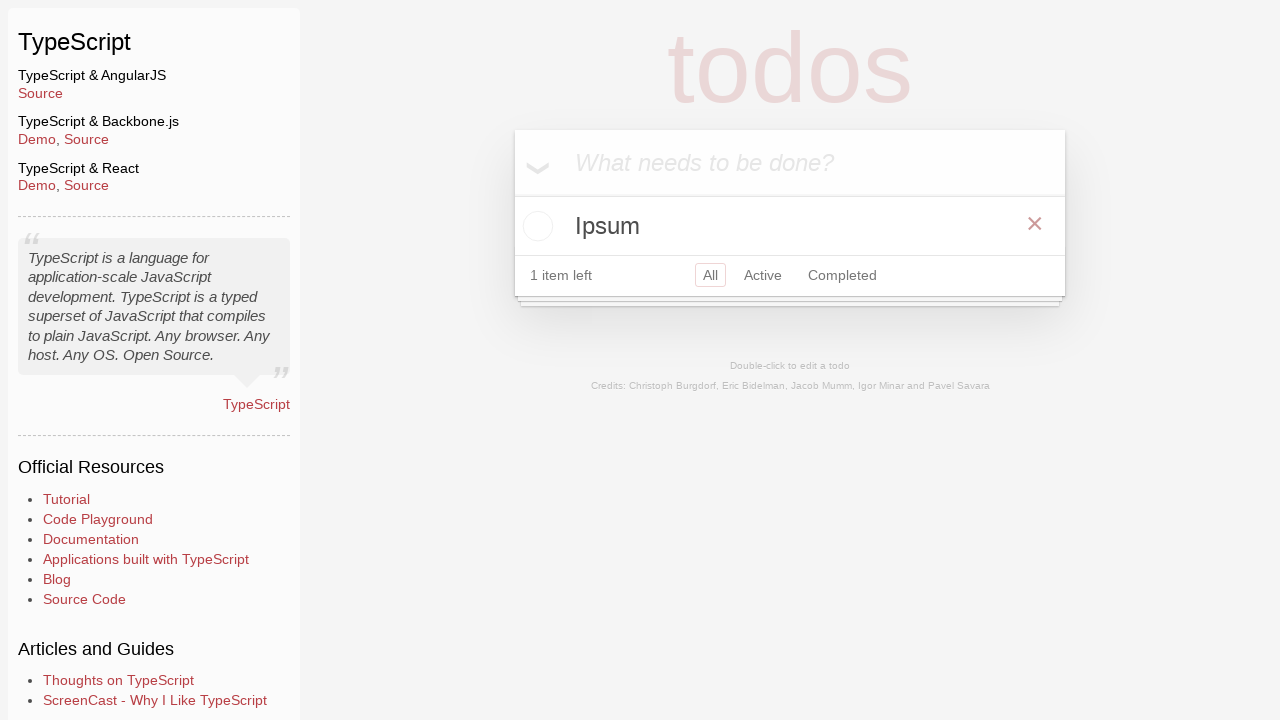

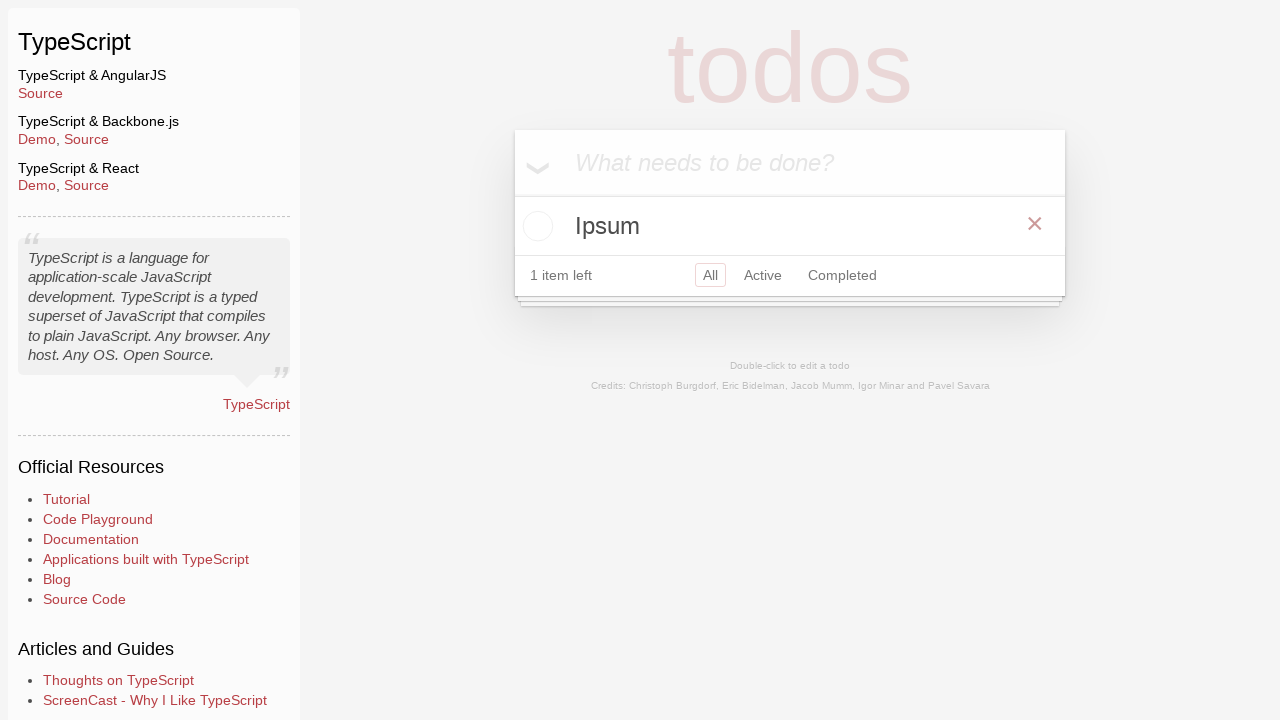